Tests checkbox functionality by clicking all checkboxes in sequence, then clicking the first checkbox again to toggle it off

Starting URL: https://rahulshettyacademy.com/AutomationPractice/

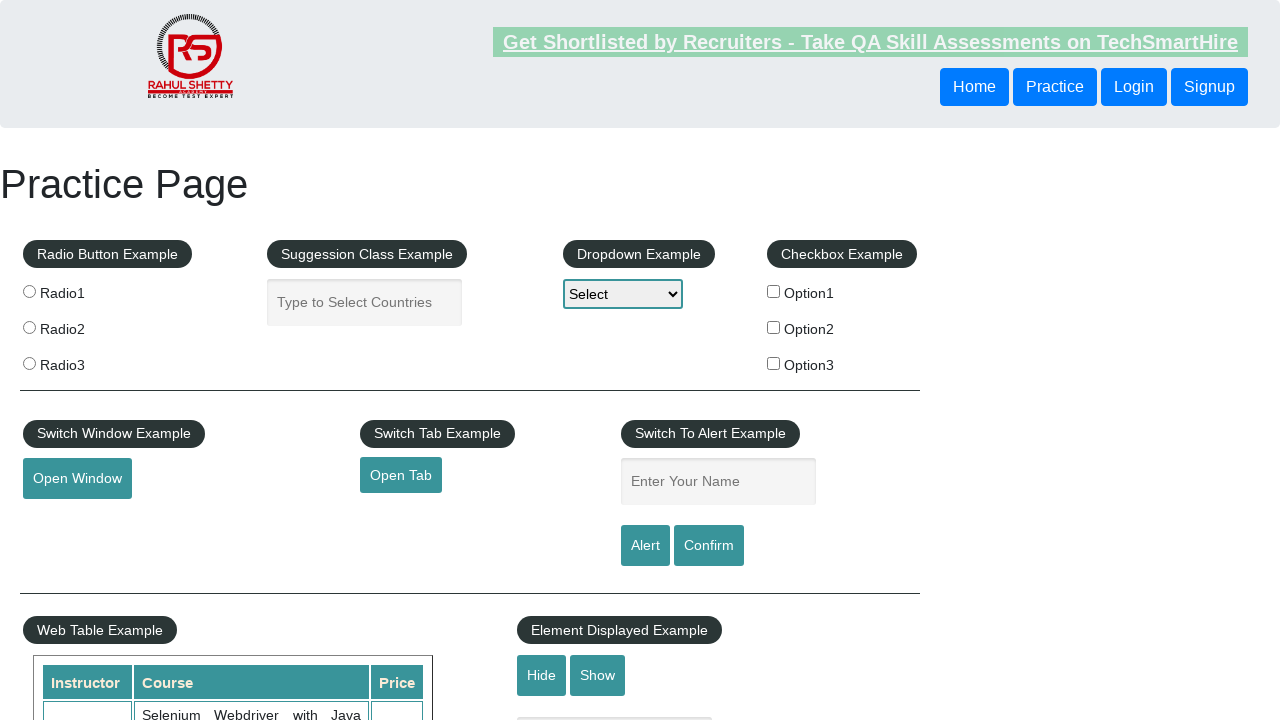

Located all checkboxes in the checkbox example section
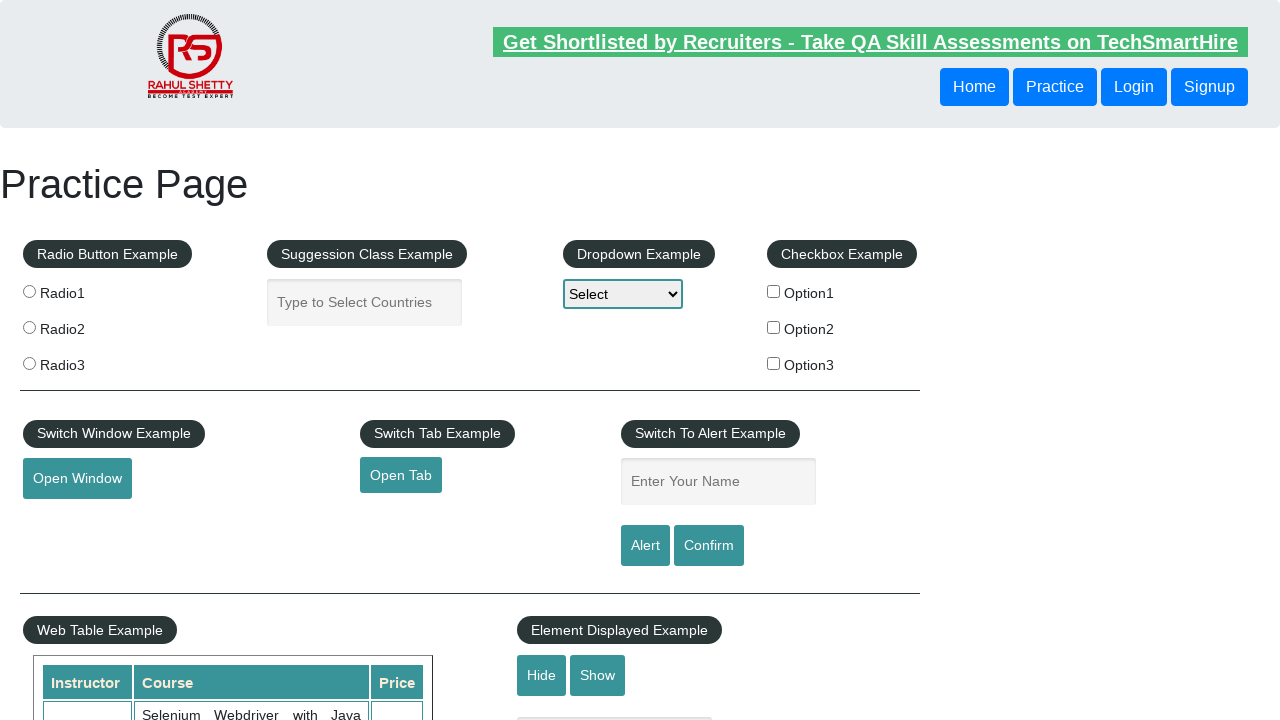

Clicked a checkbox at (774, 291) on xpath=//div[@id='checkbox-example']//input >> nth=0
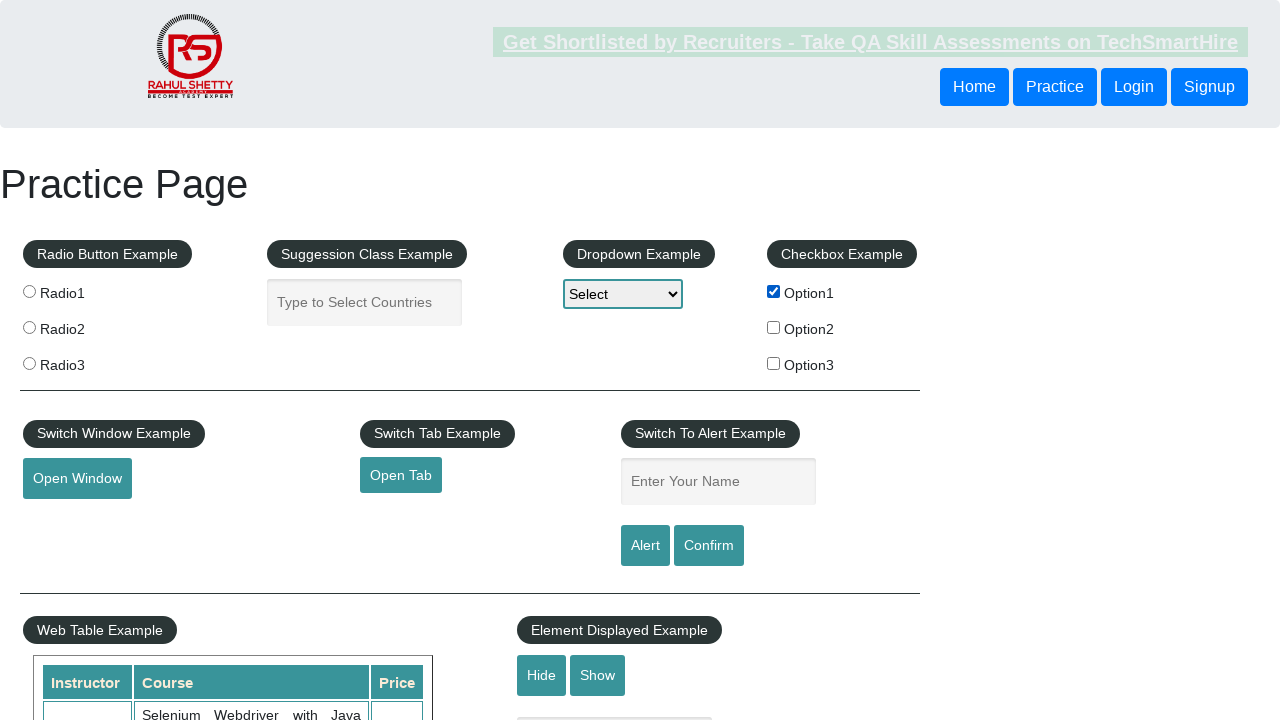

Waited 1 second after checkbox click
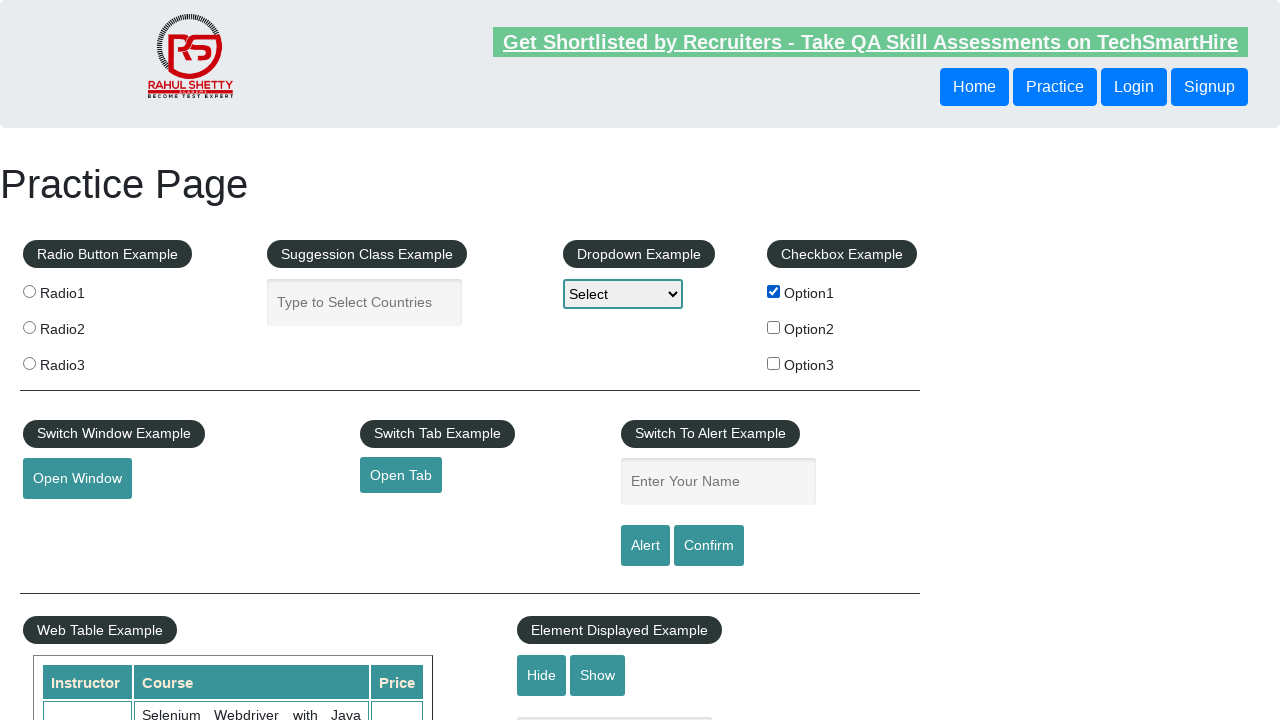

Clicked a checkbox at (774, 327) on xpath=//div[@id='checkbox-example']//input >> nth=1
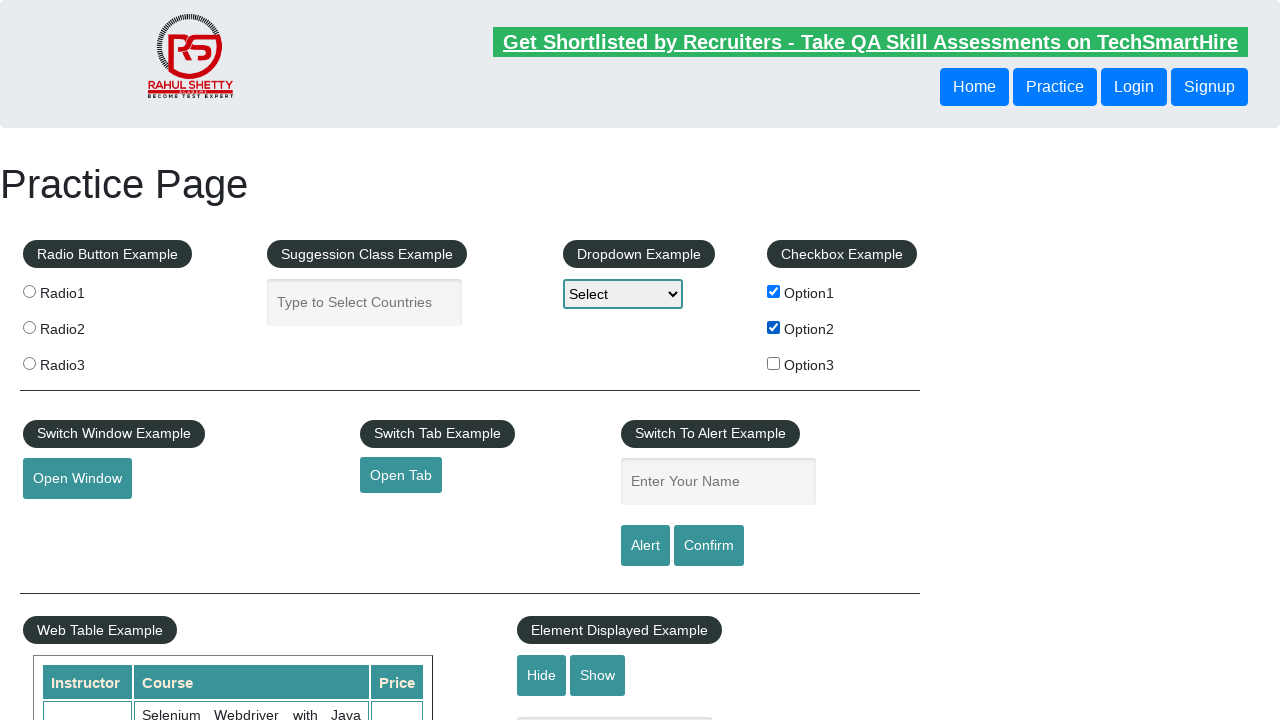

Waited 1 second after checkbox click
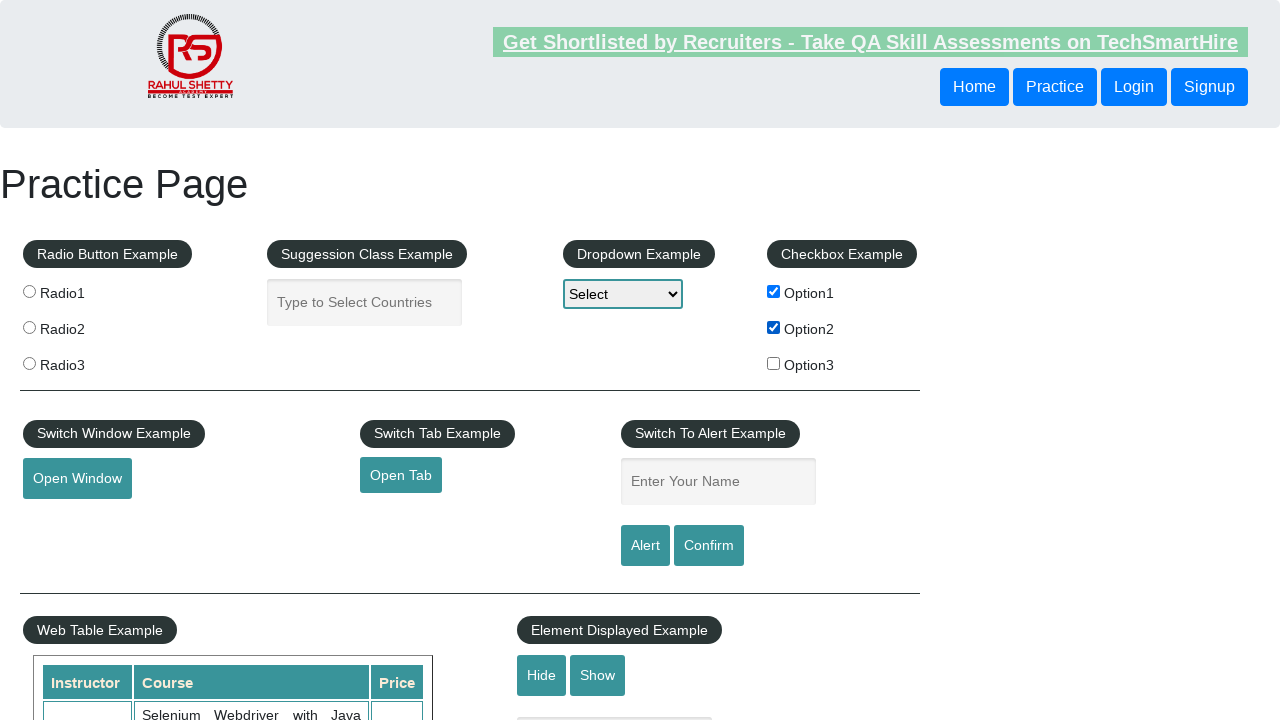

Clicked a checkbox at (774, 363) on xpath=//div[@id='checkbox-example']//input >> nth=2
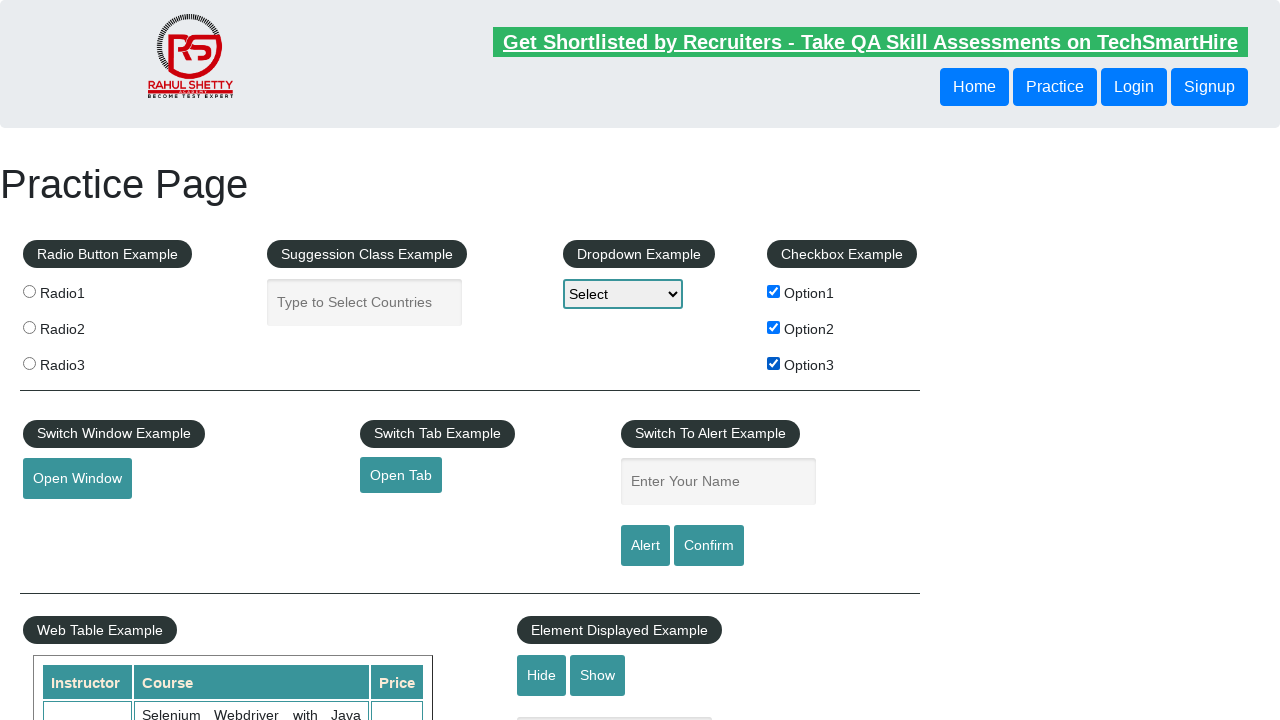

Waited 1 second after checkbox click
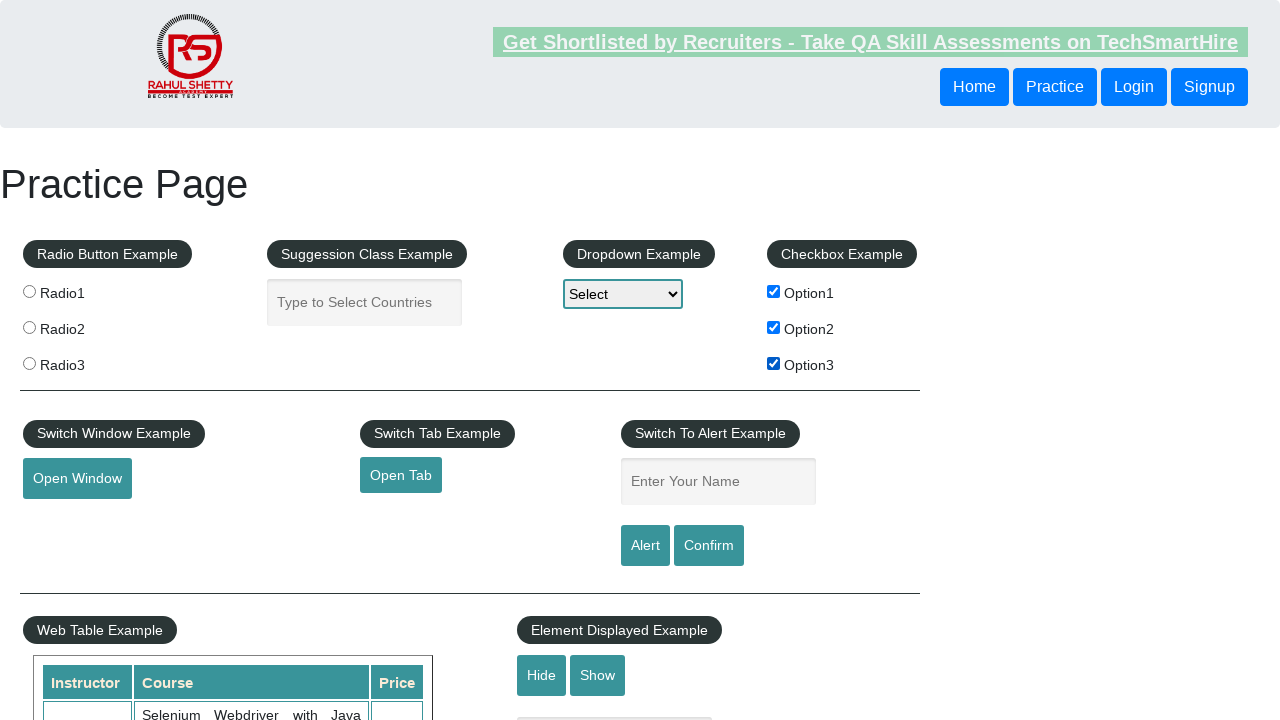

Clicked the first checkbox again to toggle it off at (774, 291) on xpath=//div[@id='checkbox-example']//input >> nth=0
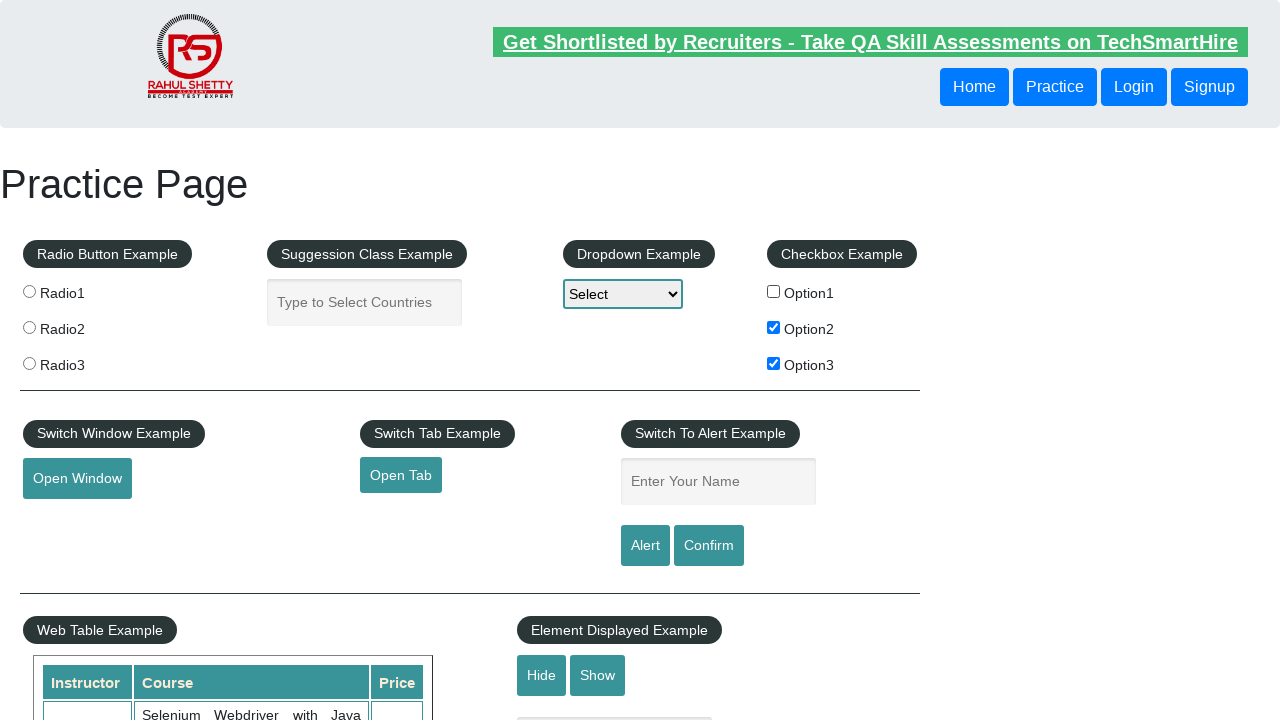

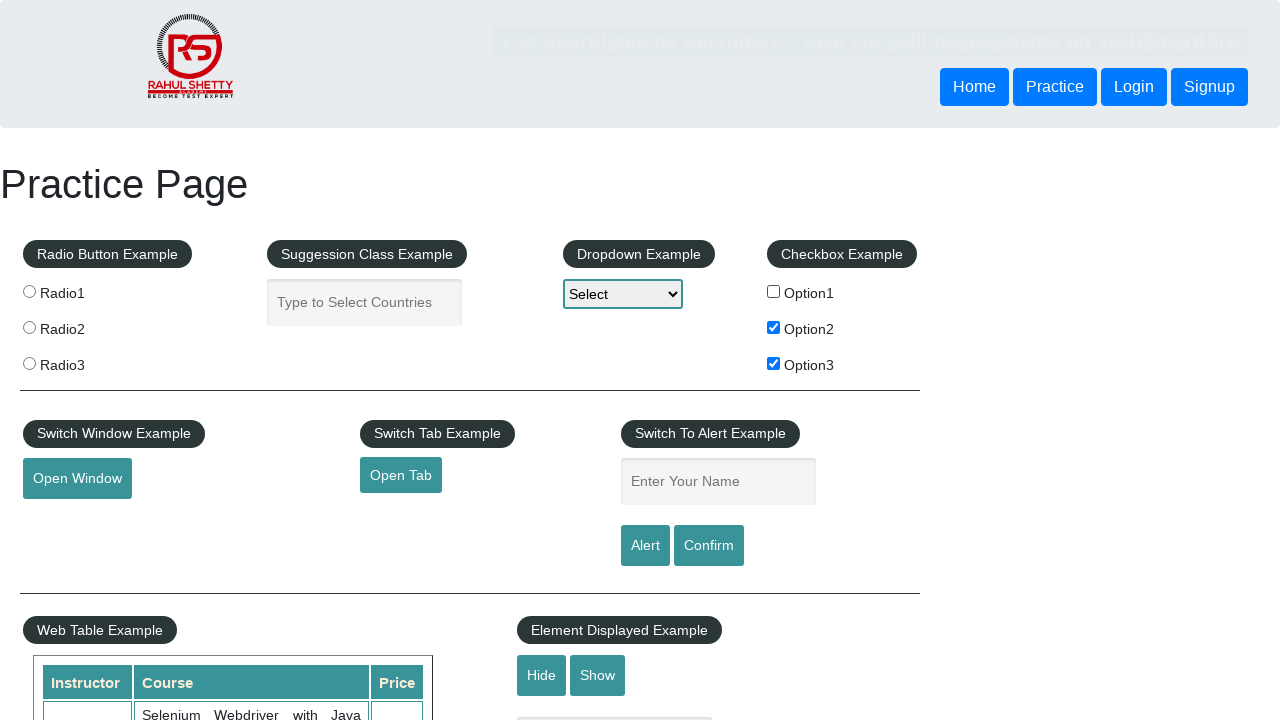